Tests search functionality by searching for "одеяло" (blanket) and verifying the results page header

Starting URL: https://postel-market.com.ua/

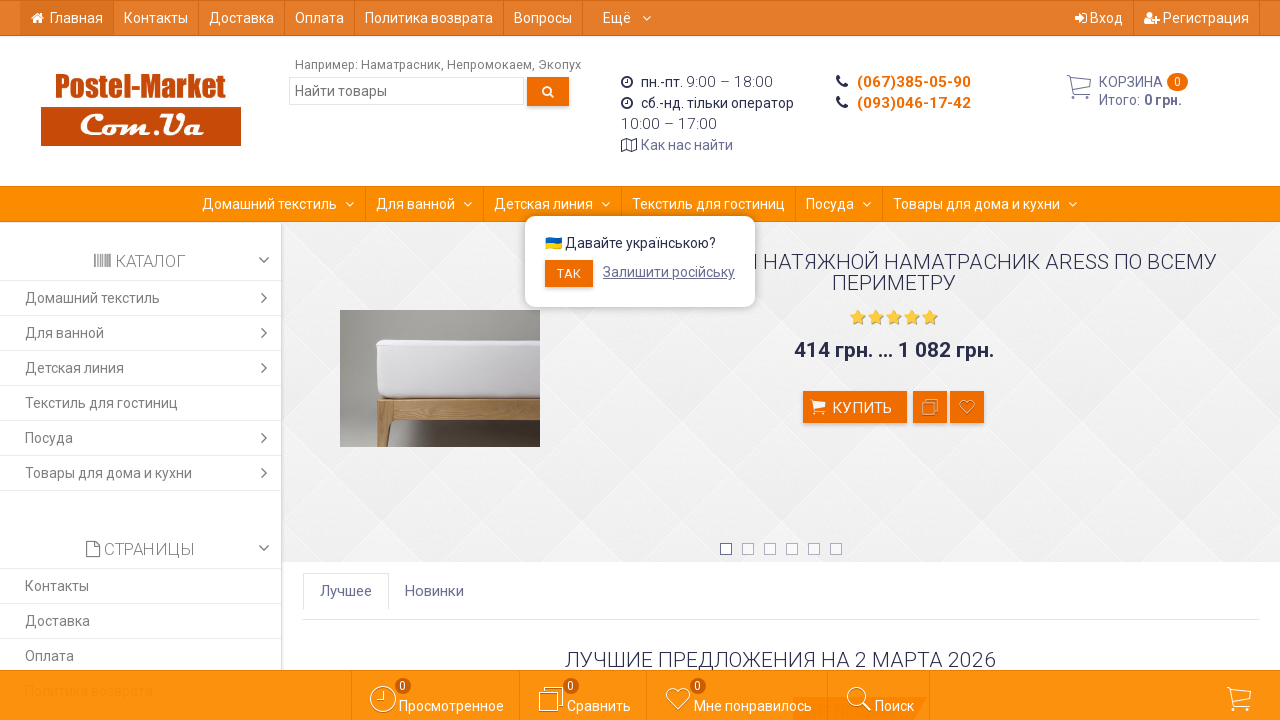

Filled search field with 'одеяло' (blanket) on input[name='query']
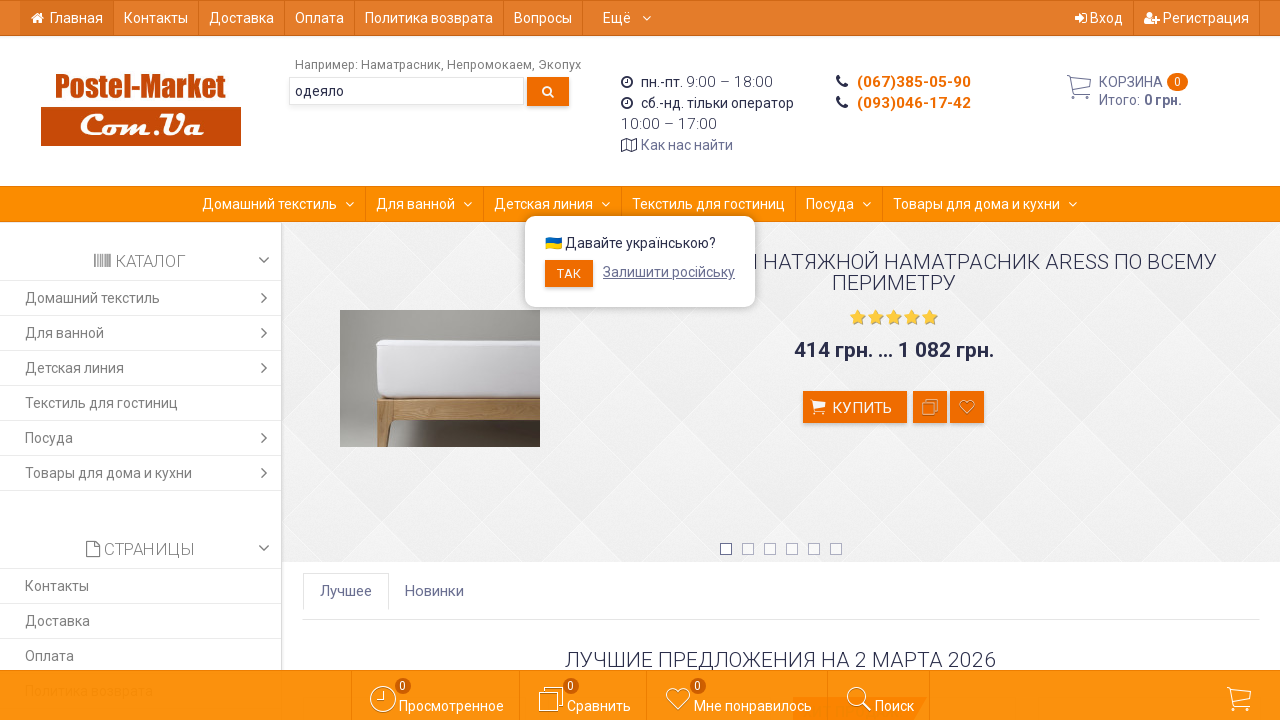

Pressed Enter to submit search on input[name='query']
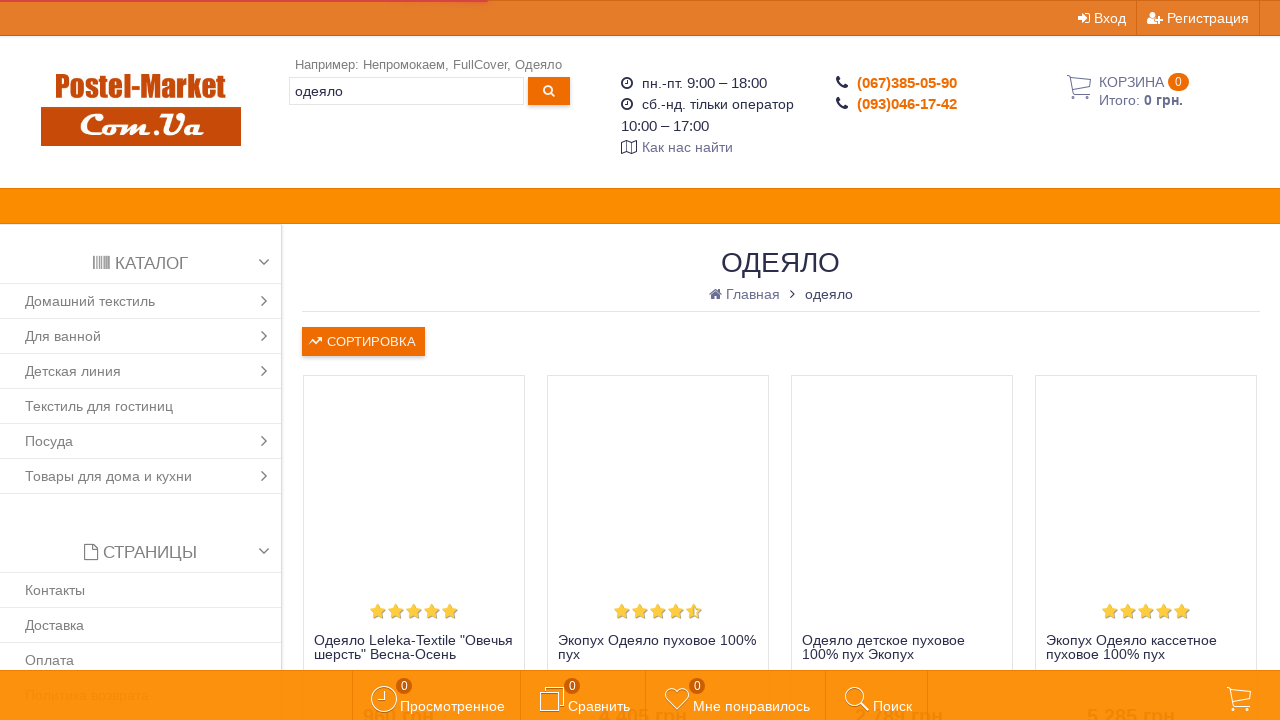

Results page header loaded
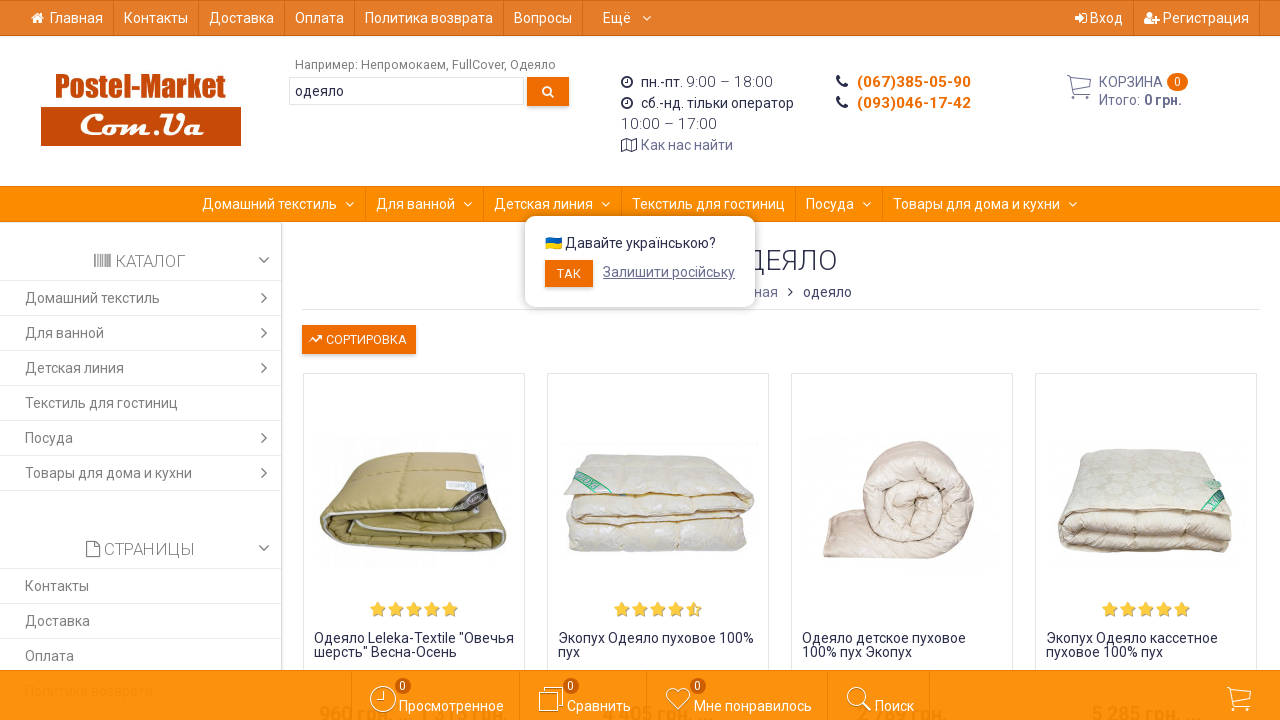

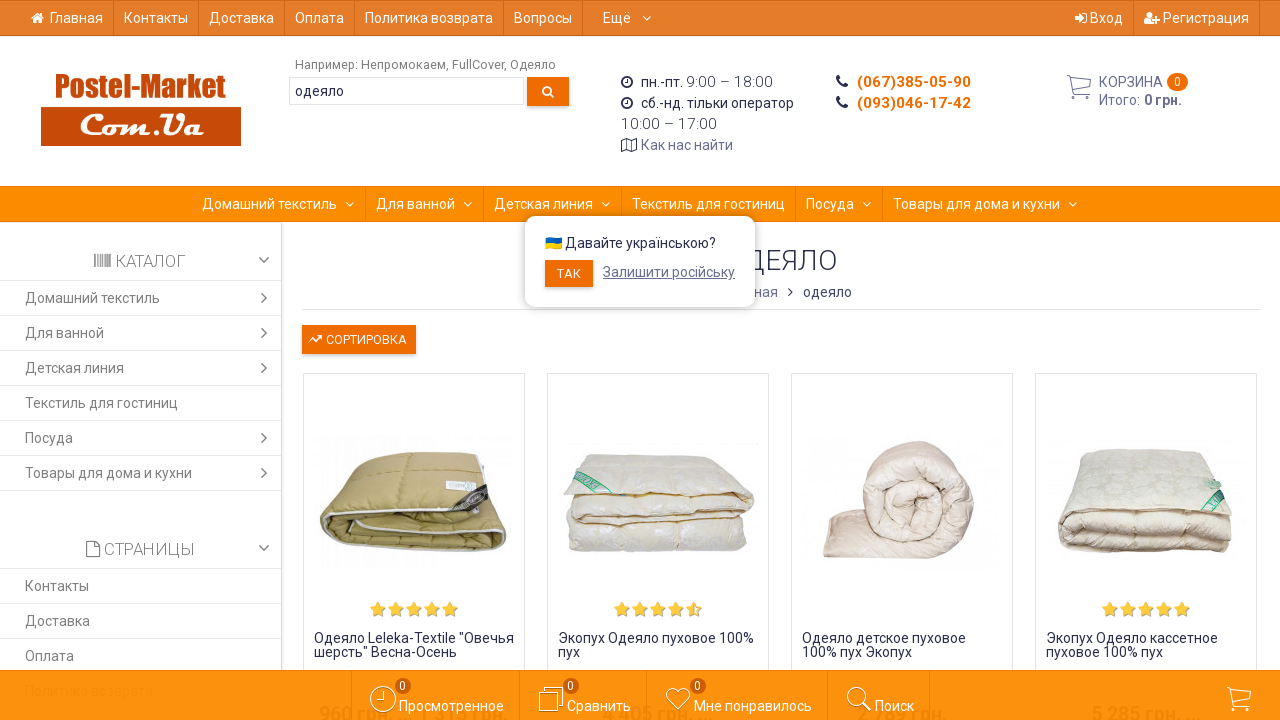